Tests button click functionality by clicking a simple button and verifying its value changes to show confirmation

Starting URL: https://wcaquino.me/selenium/componentes.html

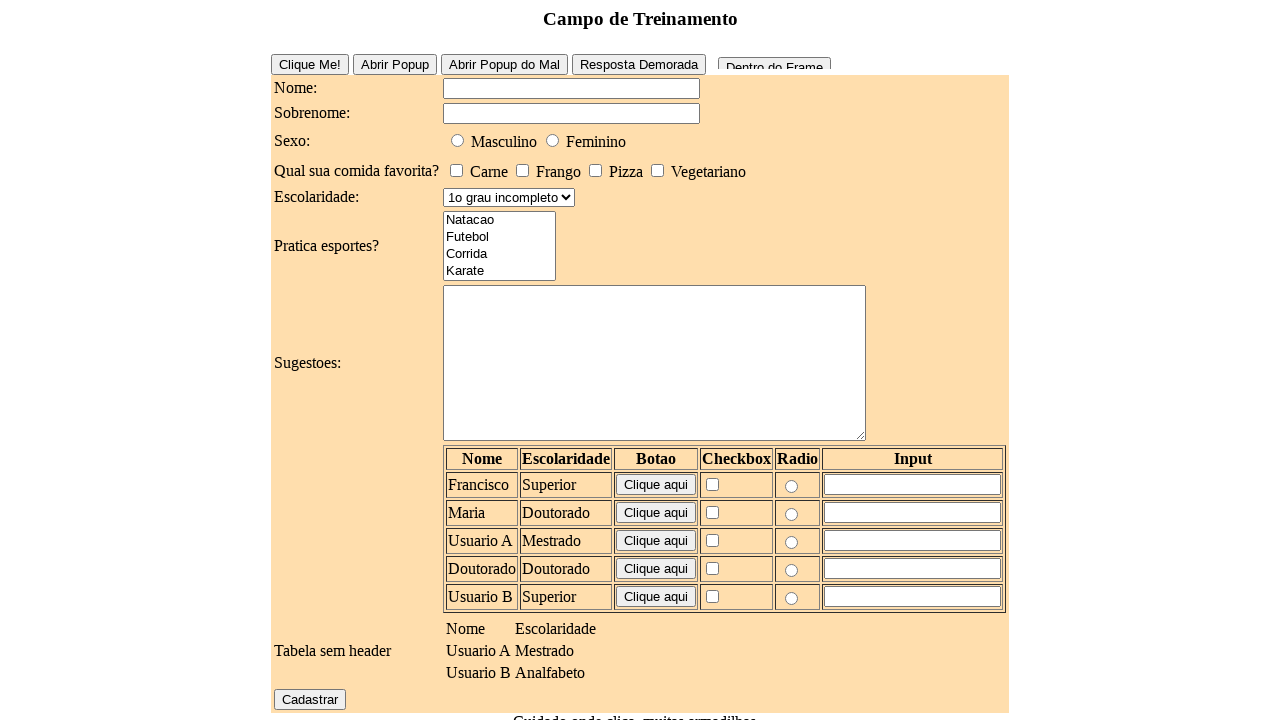

Clicked the simple button at (310, 64) on #buttonSimple
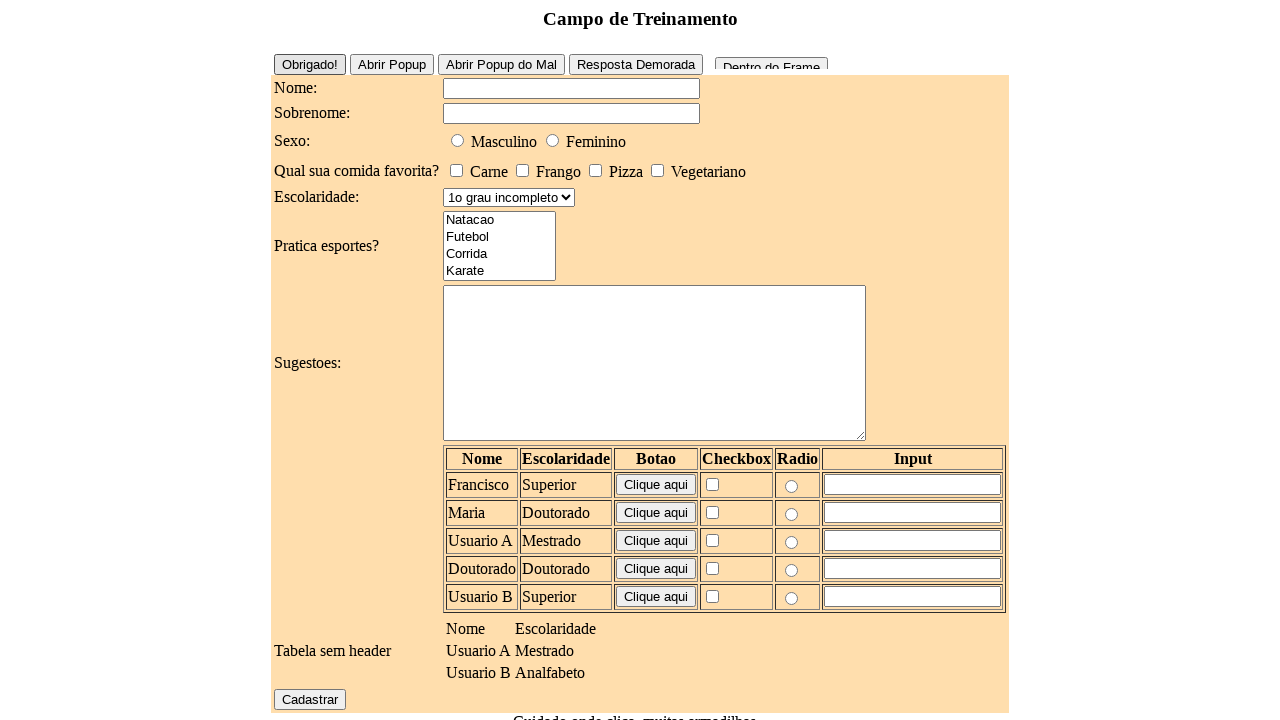

Verified button value changed to 'Obrigado!'
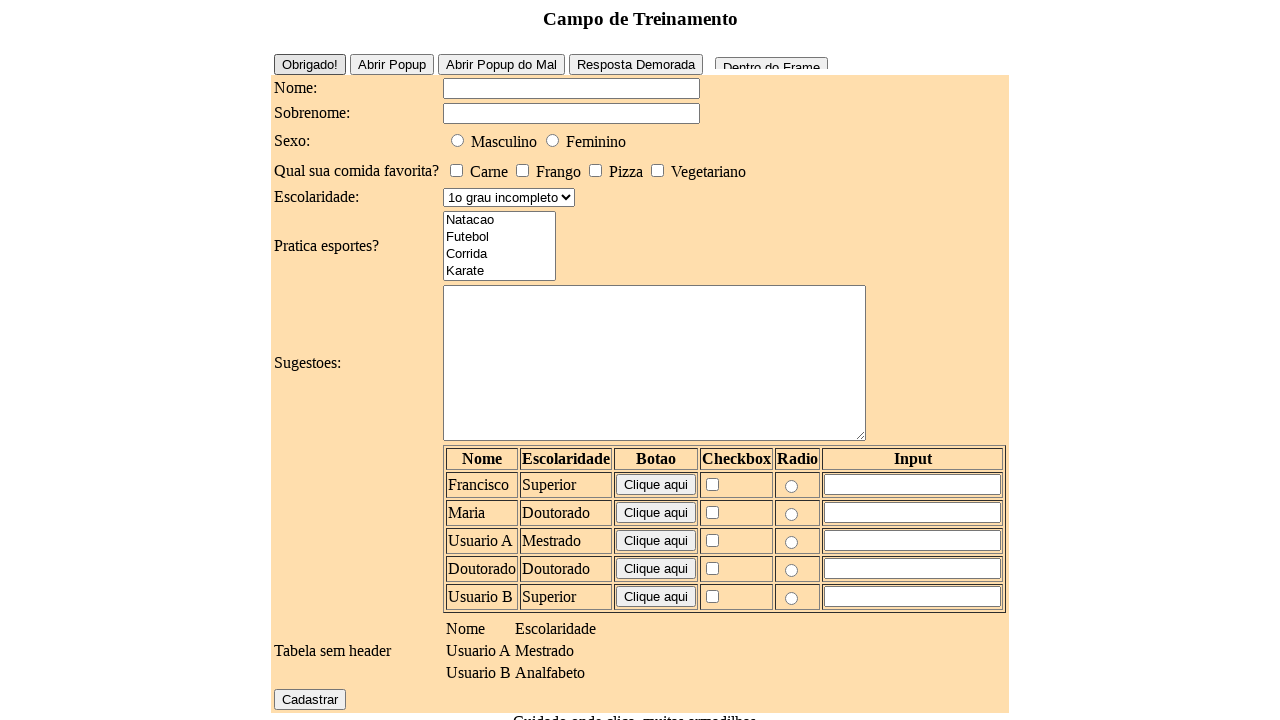

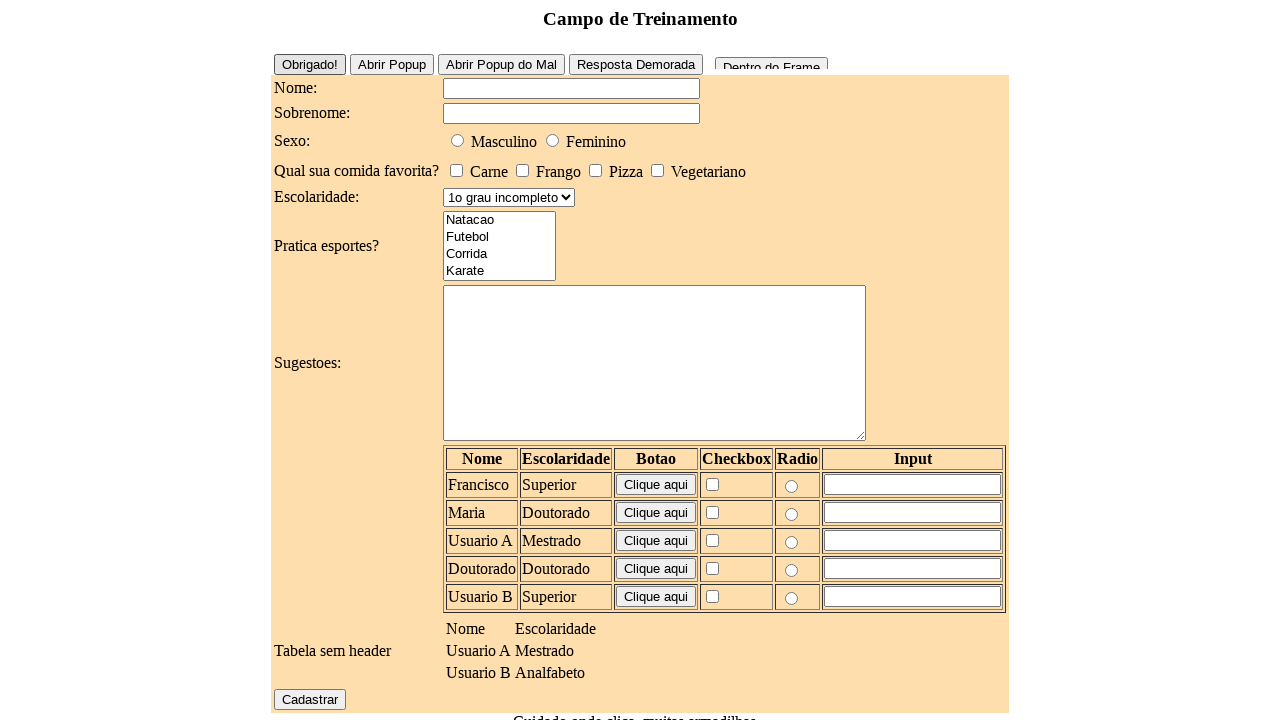